Tests mobile responsiveness by loading the homepage in mobile viewport

Starting URL: https://www.joox.com/id

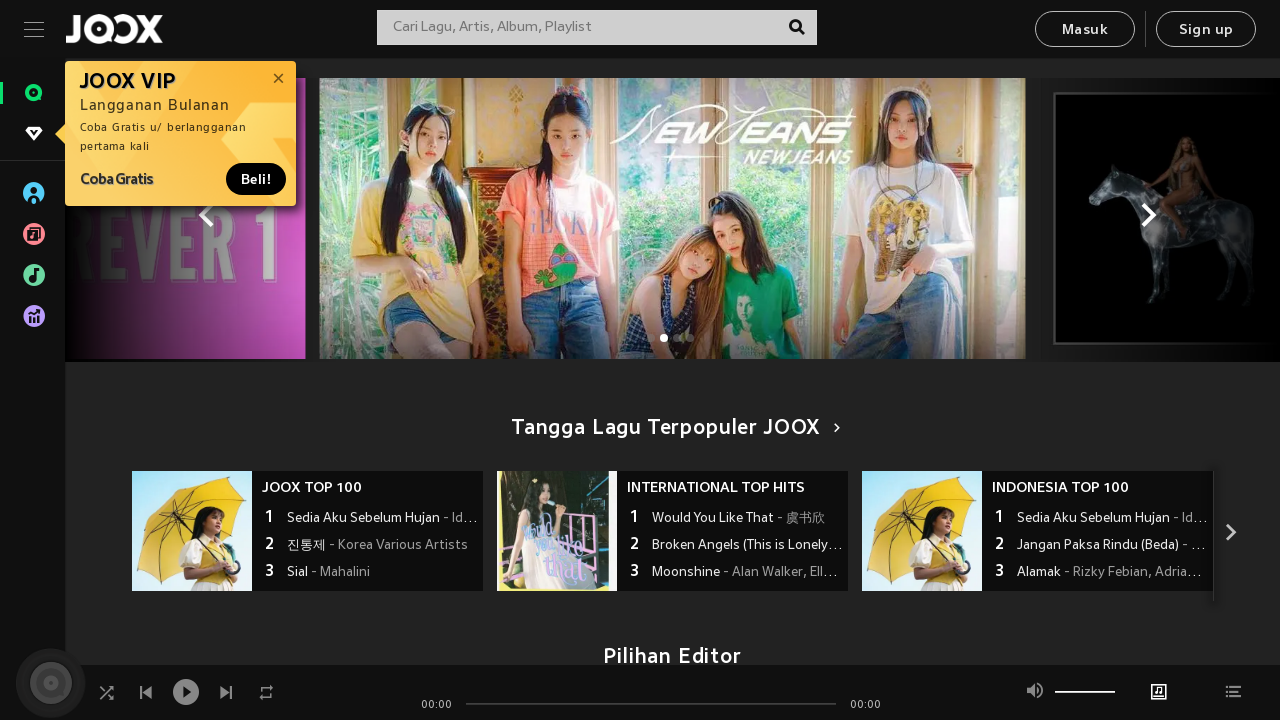

Waited 1 second for page to stabilize
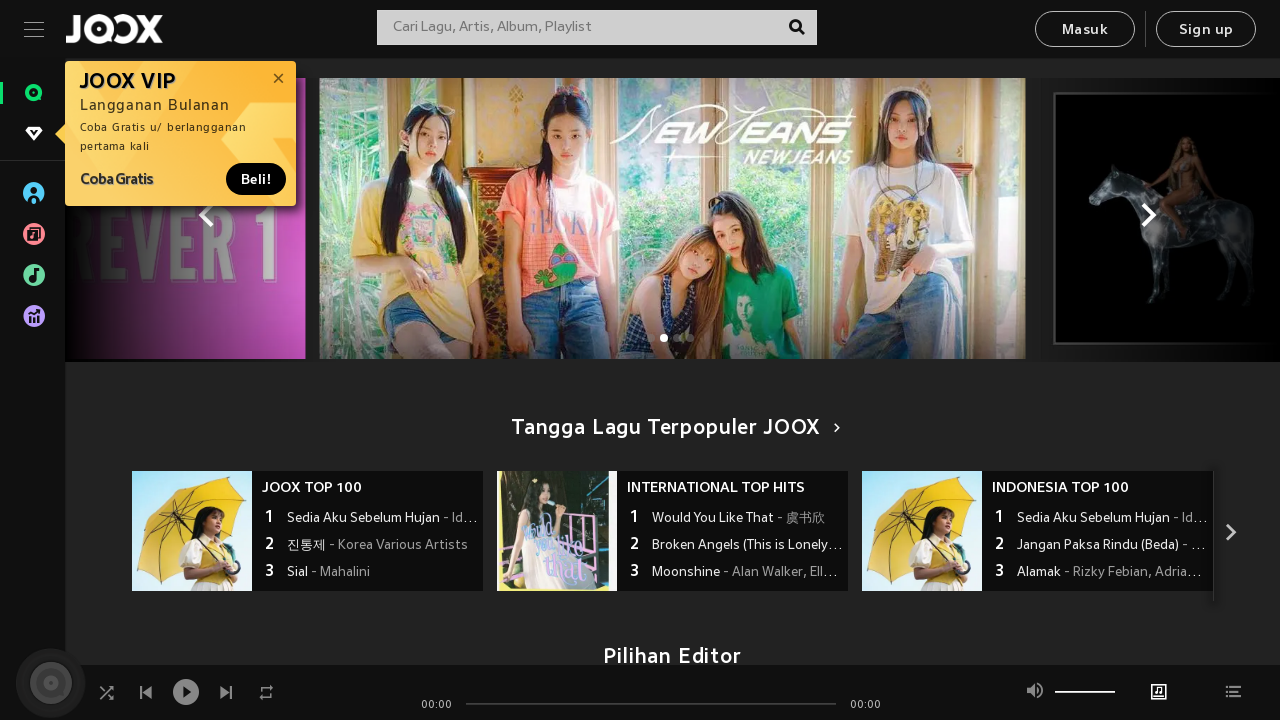

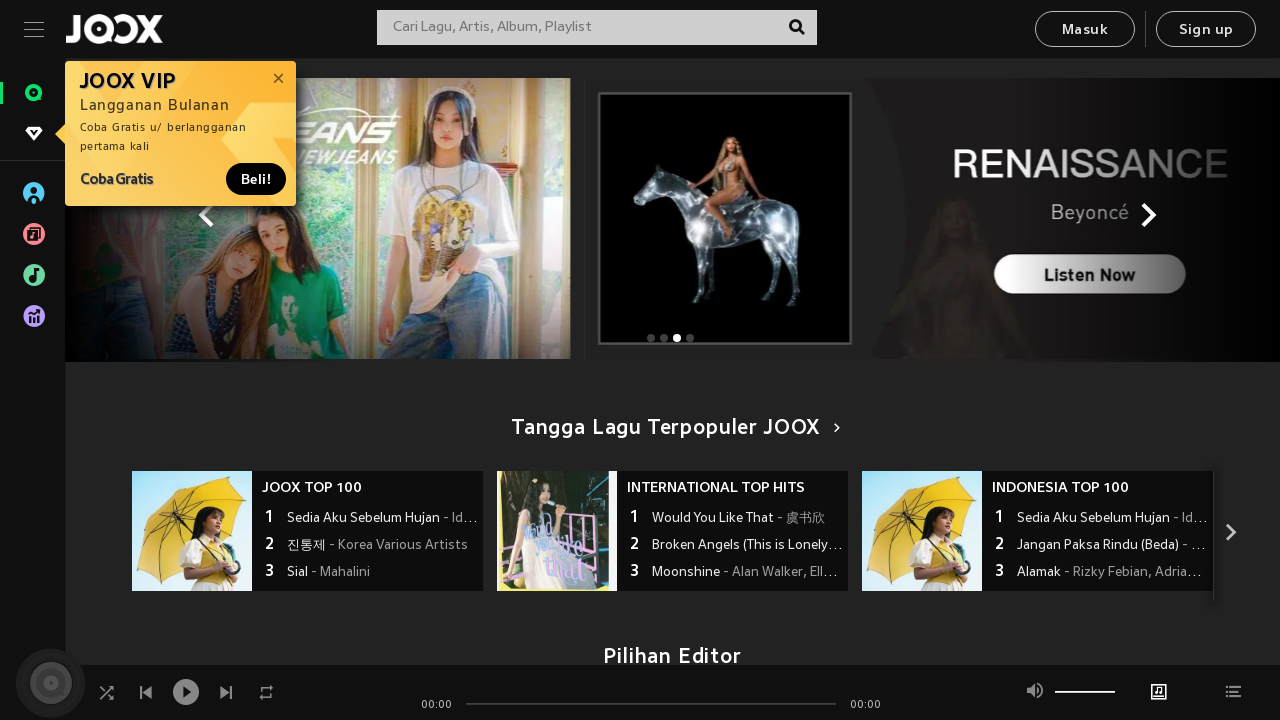